Navigates to a business contact form page and locates a state dropdown menu element

Starting URL: https://www.mycontactform.com/samples/businesscontact.php

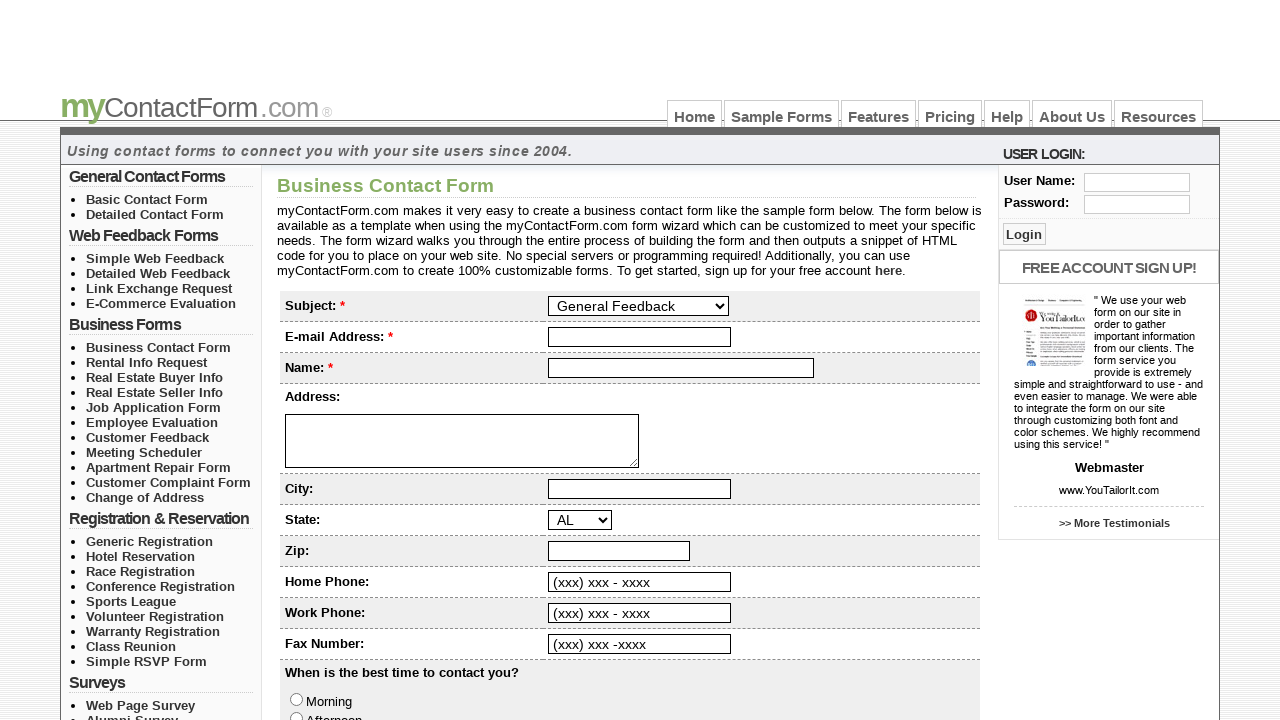

Navigated to business contact form page
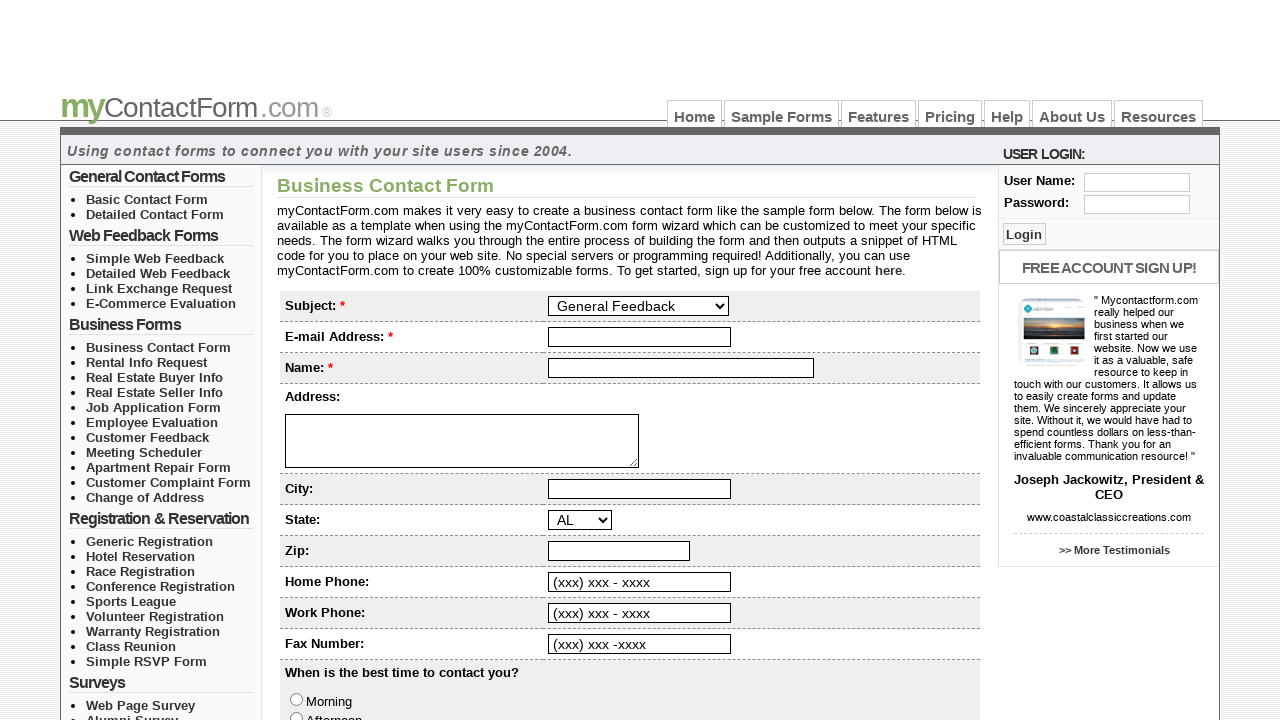

State dropdown menu element is present in the DOM
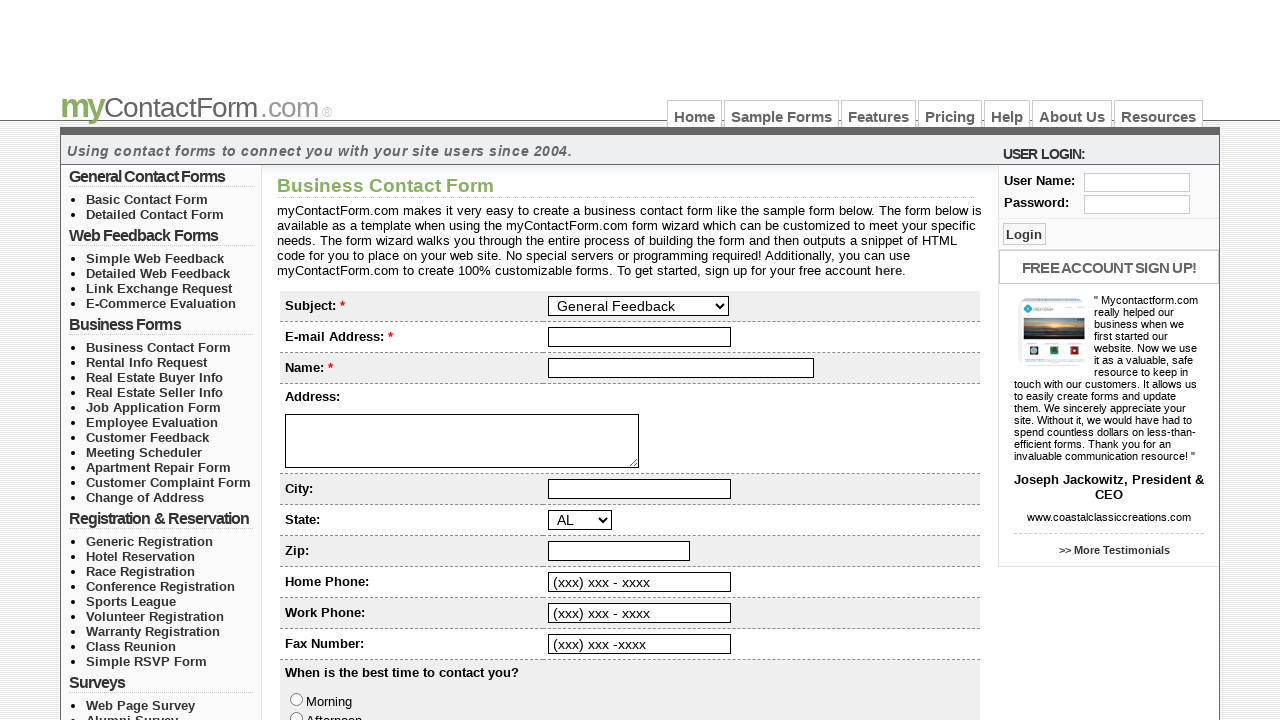

Located state dropdown menu element
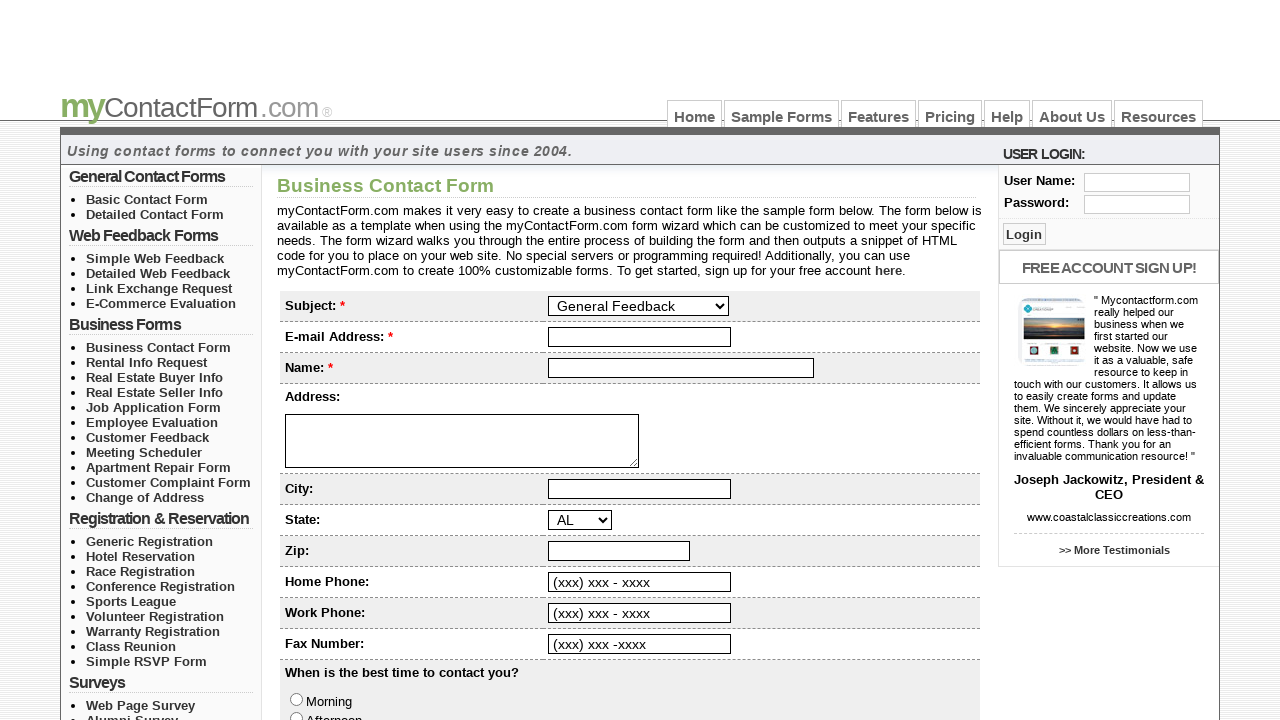

State dropdown menu is visible and interactable
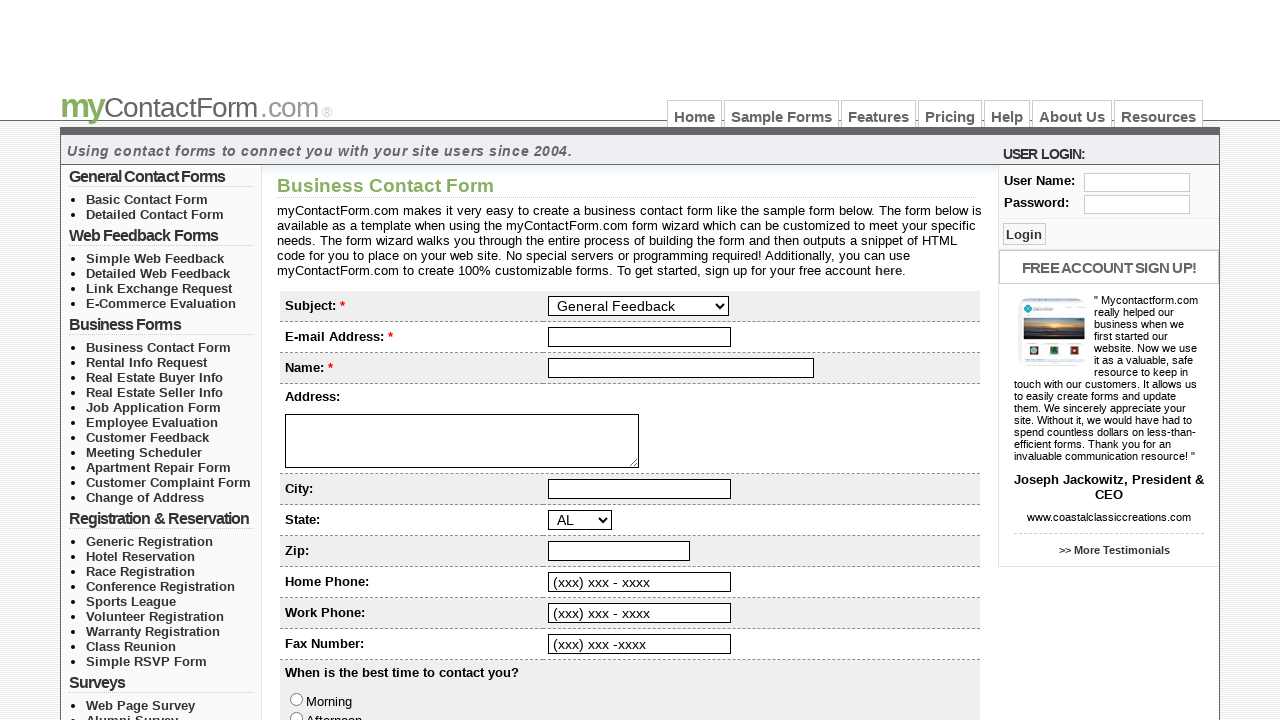

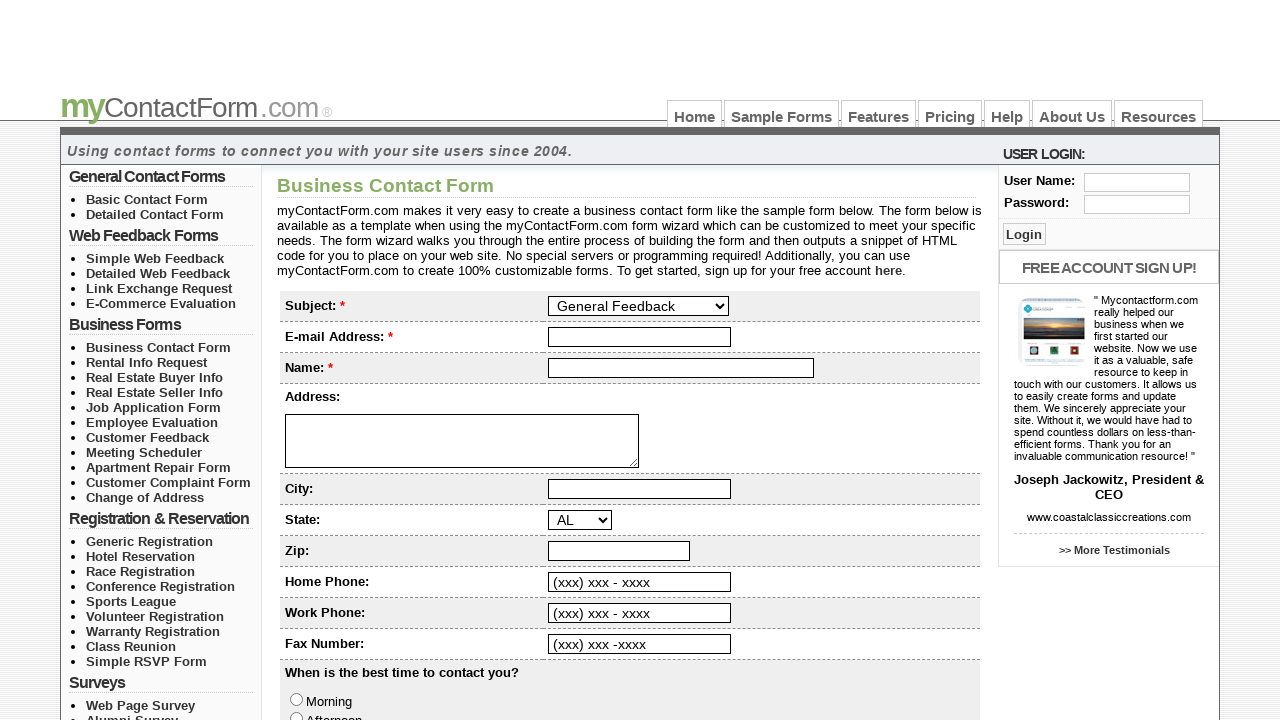